Tests implicit wait functionality by clicking buttons and filling text fields with wait conditions

Starting URL: https://www.hyrtutorials.com/p/waits-demo.html

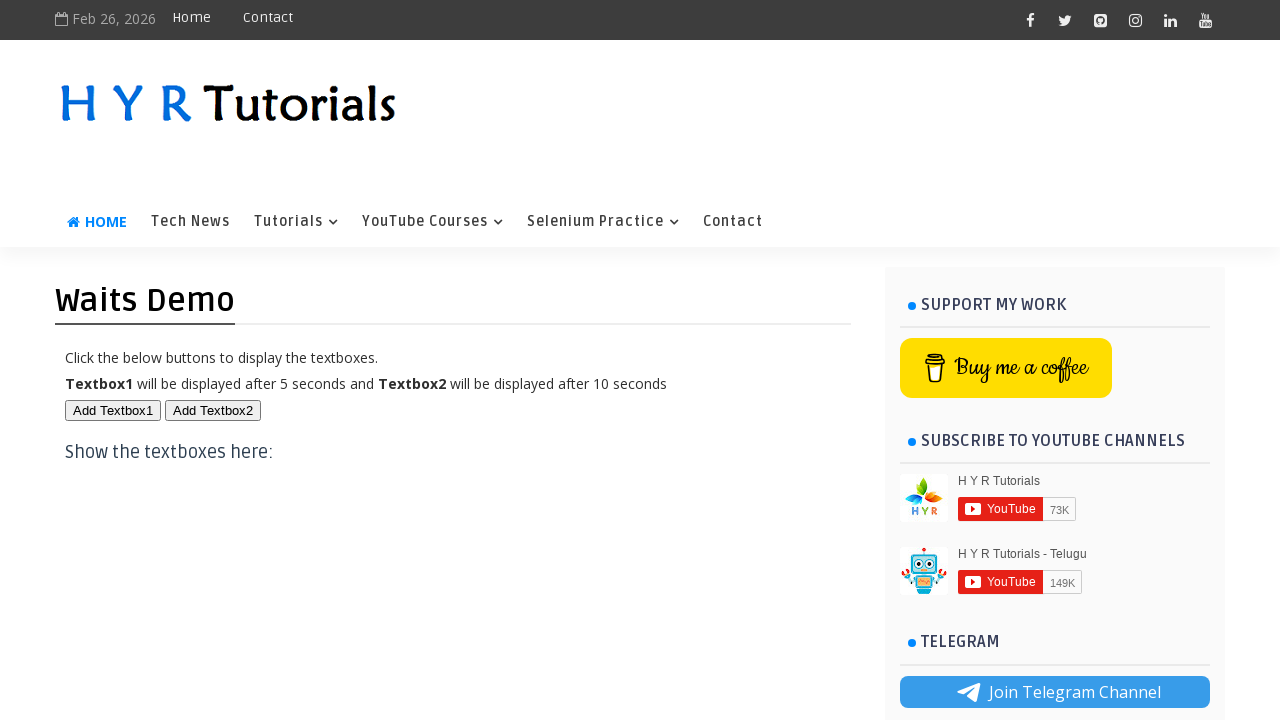

Clicked first button (#btn1) at (113, 410) on #btn1
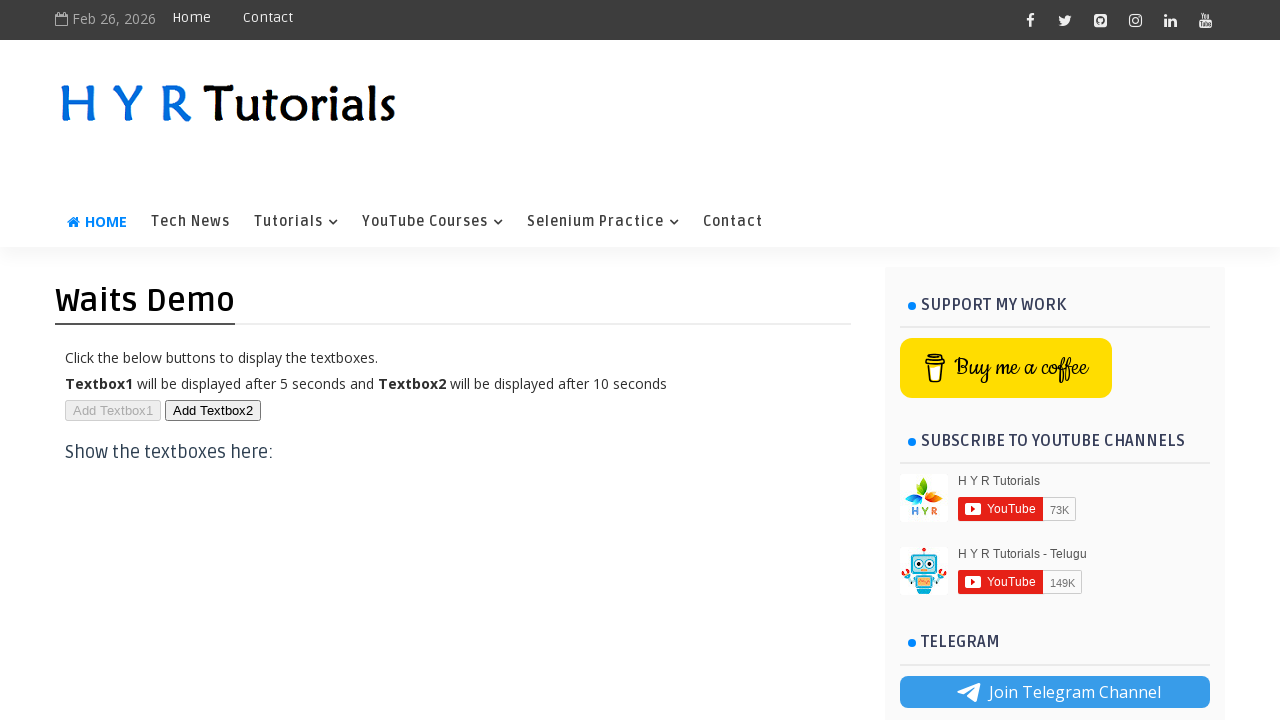

Clicked second button (#btn2) at (213, 410) on #btn2
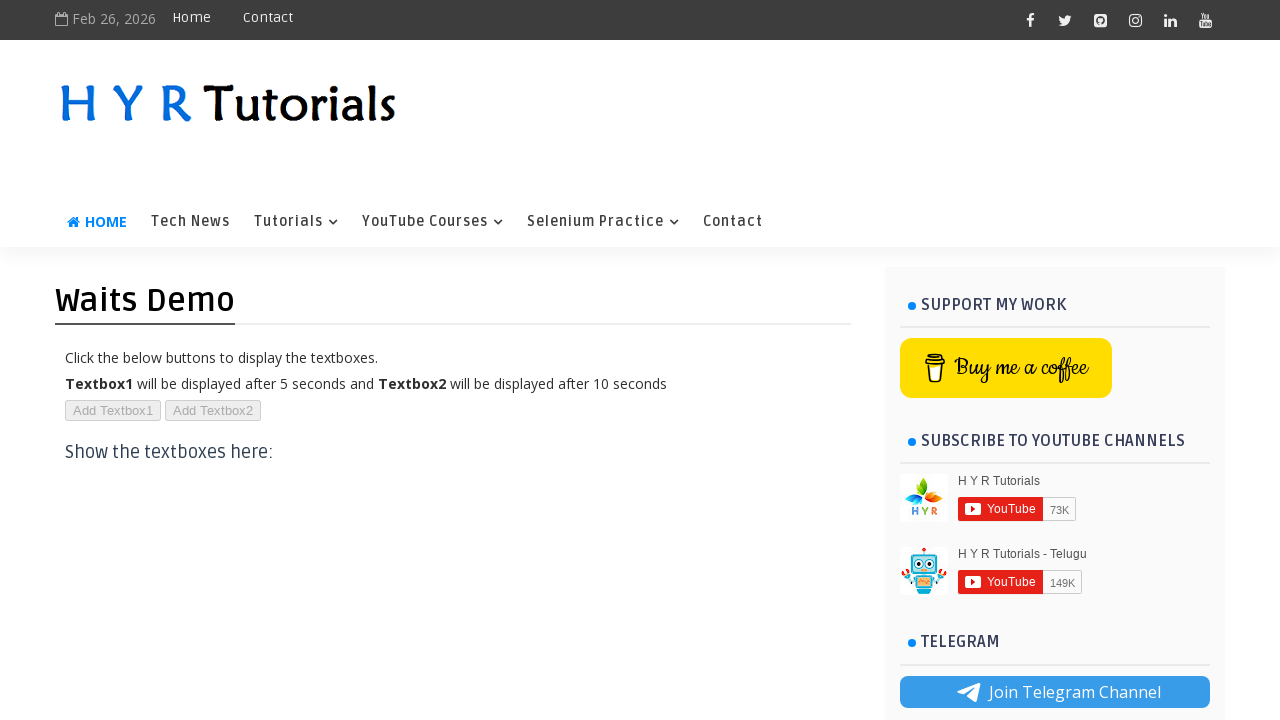

Filled first text field with 'character' on #txt1
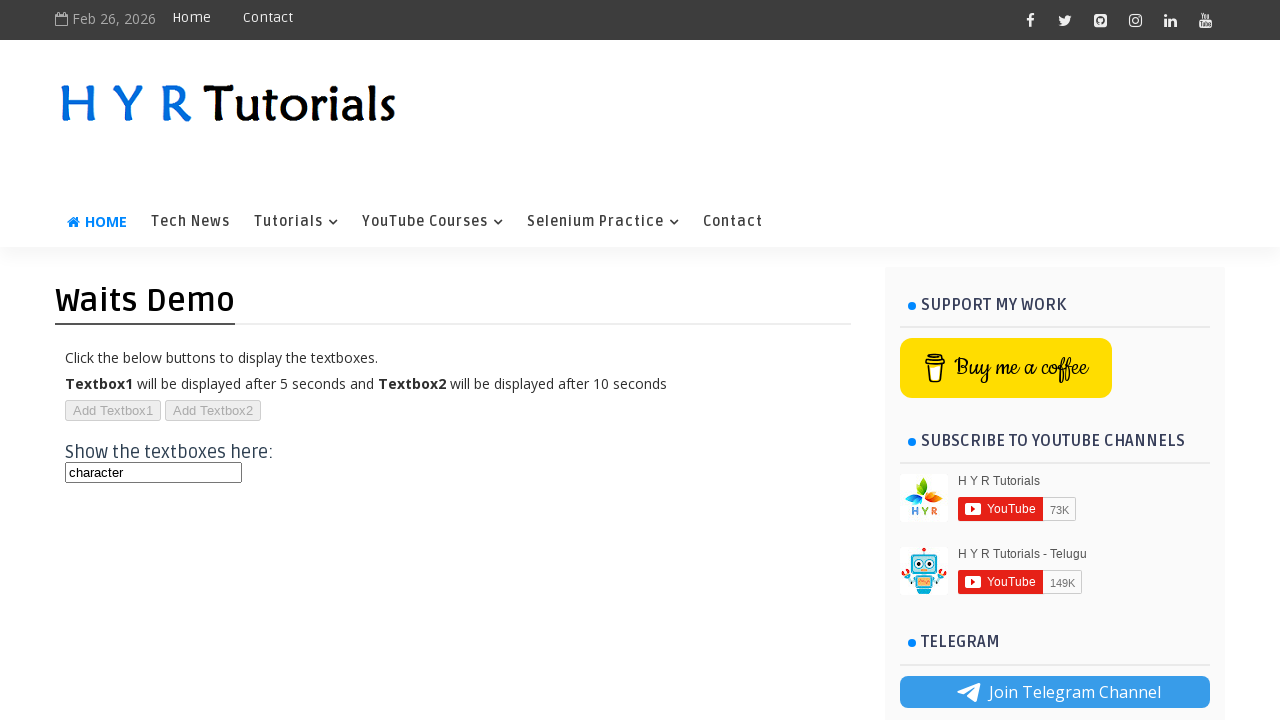

Retrieved value from first text field: 'character'
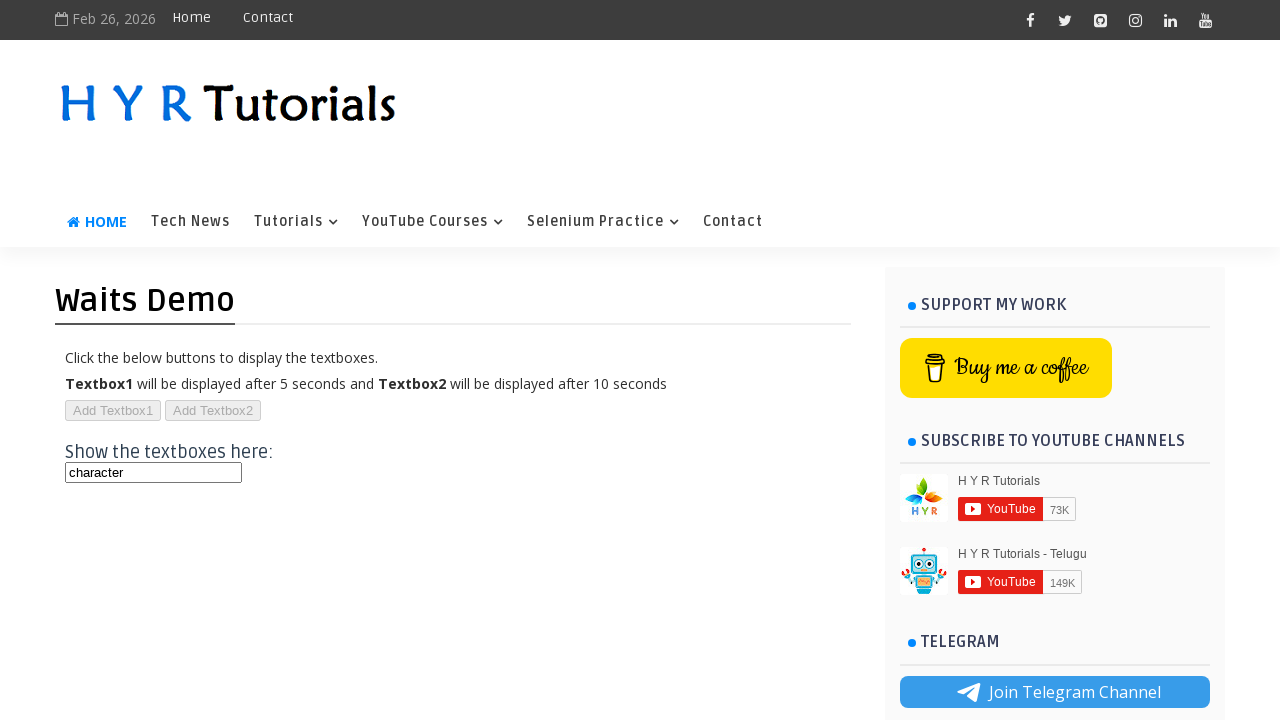

Filled second text field with 'characters' on #txt2
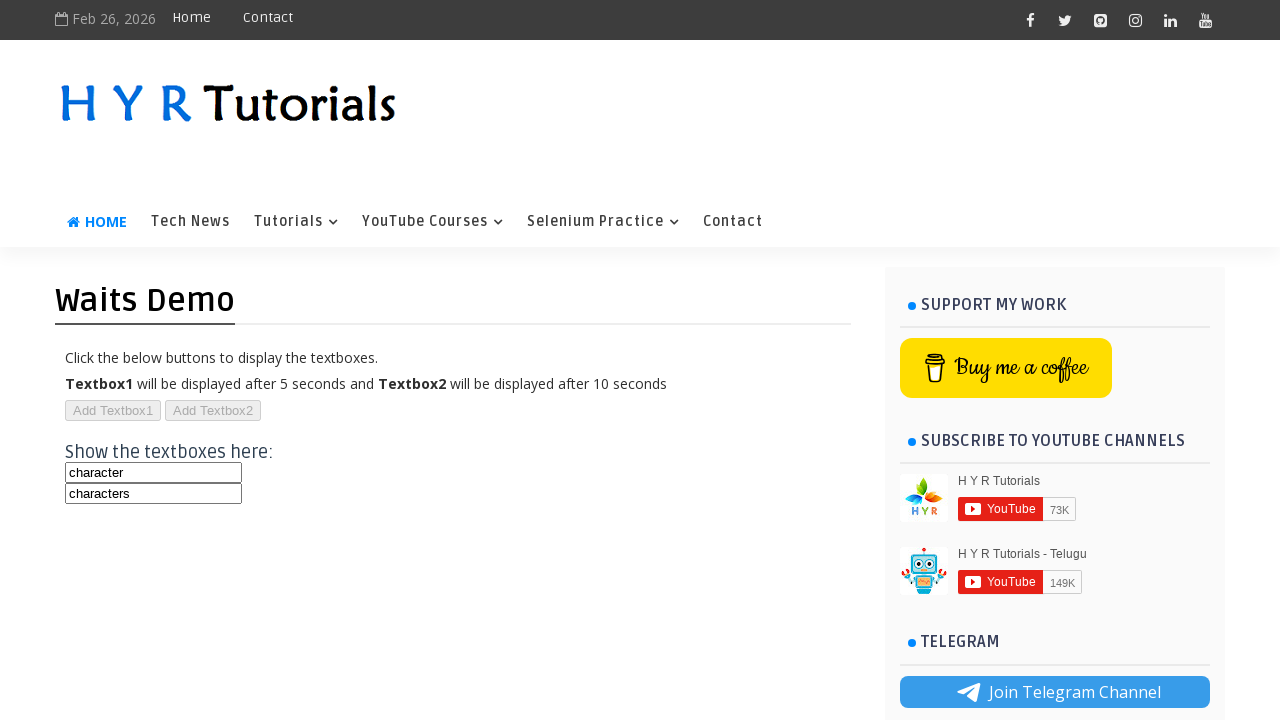

Retrieved value from second text field: 'characters'
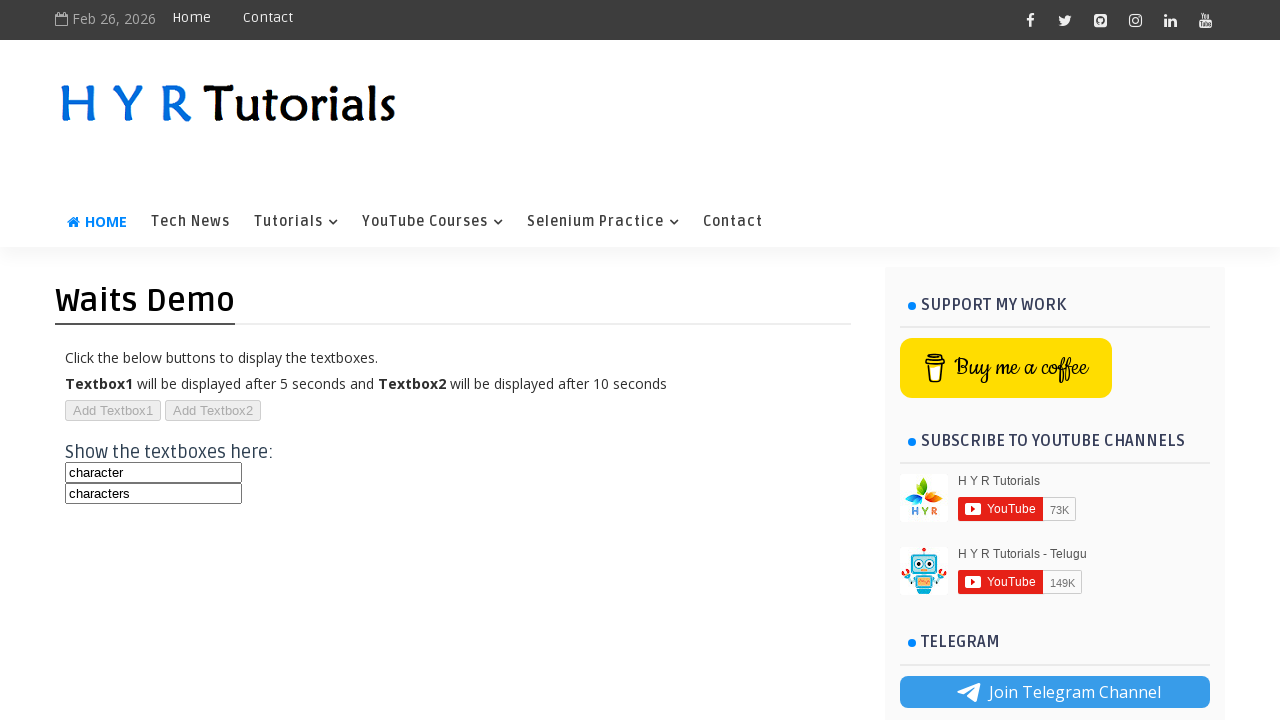

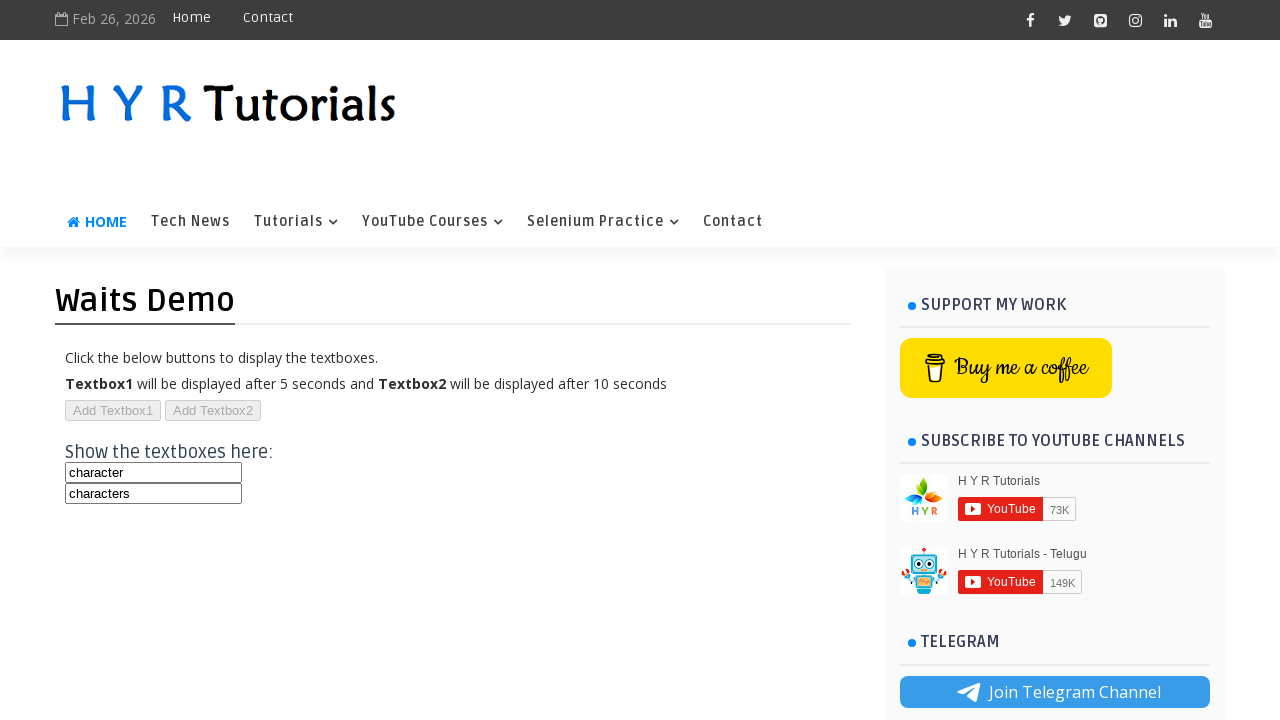